Tests a comprehensive form submission including text inputs, radio buttons, dropdowns, checkboxes, file upload, and textarea on a testing practice website

Starting URL: https://trytestingthis.netlify.app/

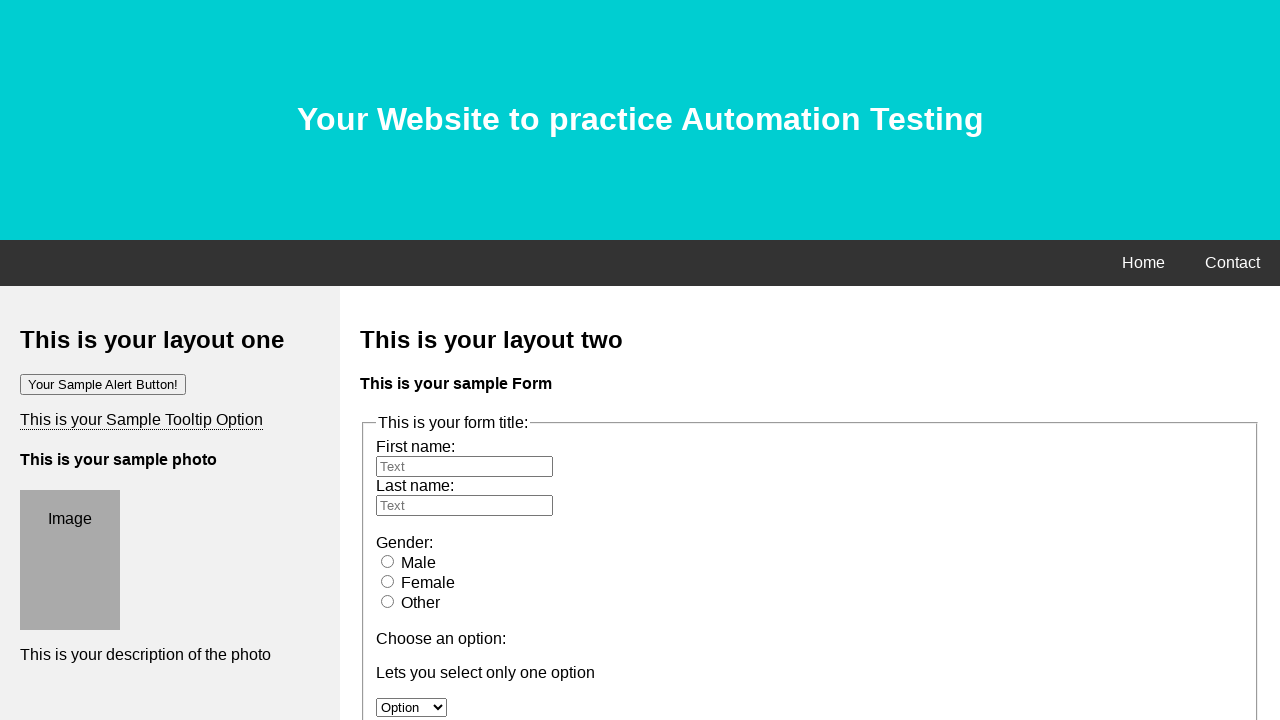

Filled first name field with 'Dibya Jyoti' on #fname
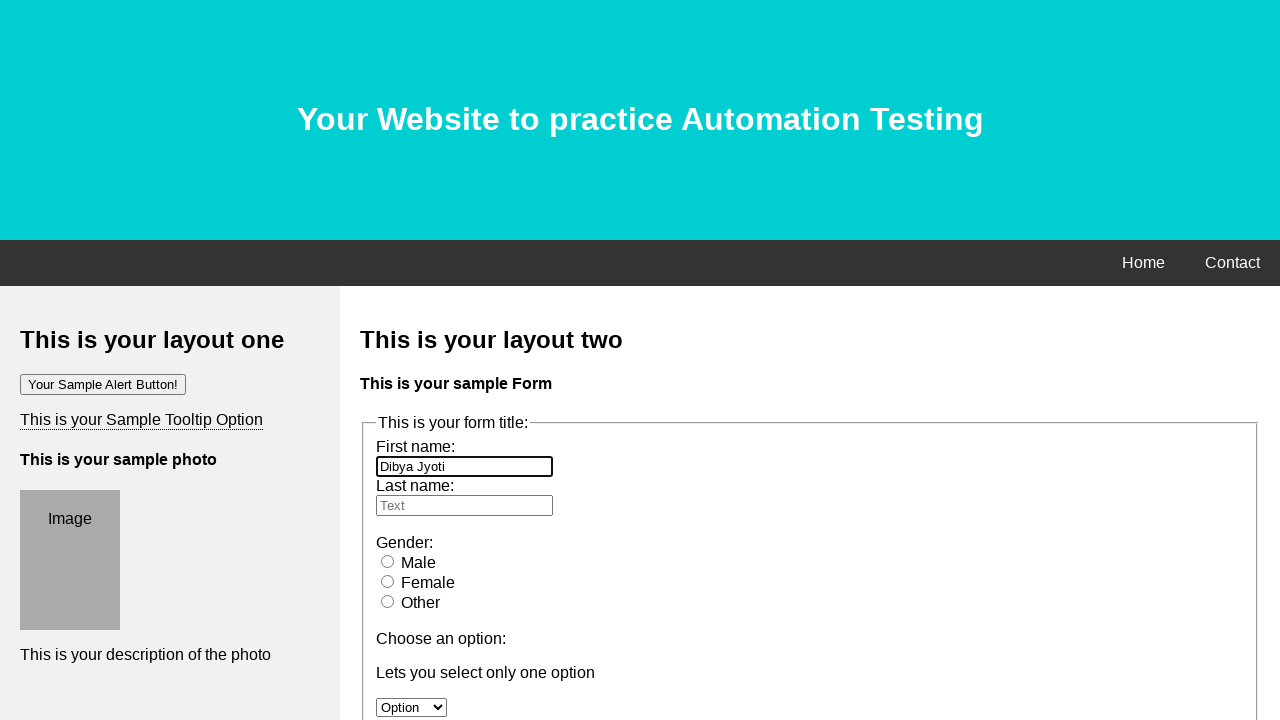

Filled last name field with 'Dhar' on #lname
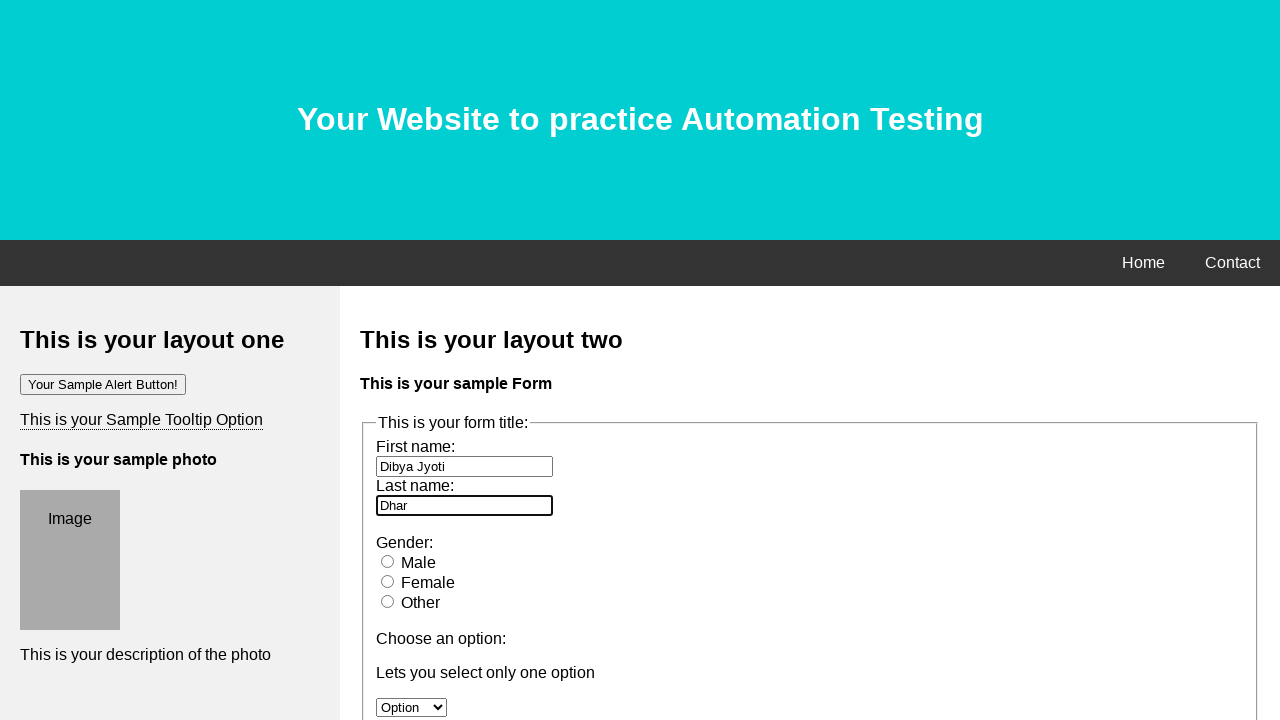

Selected male radio button at (388, 561) on #male
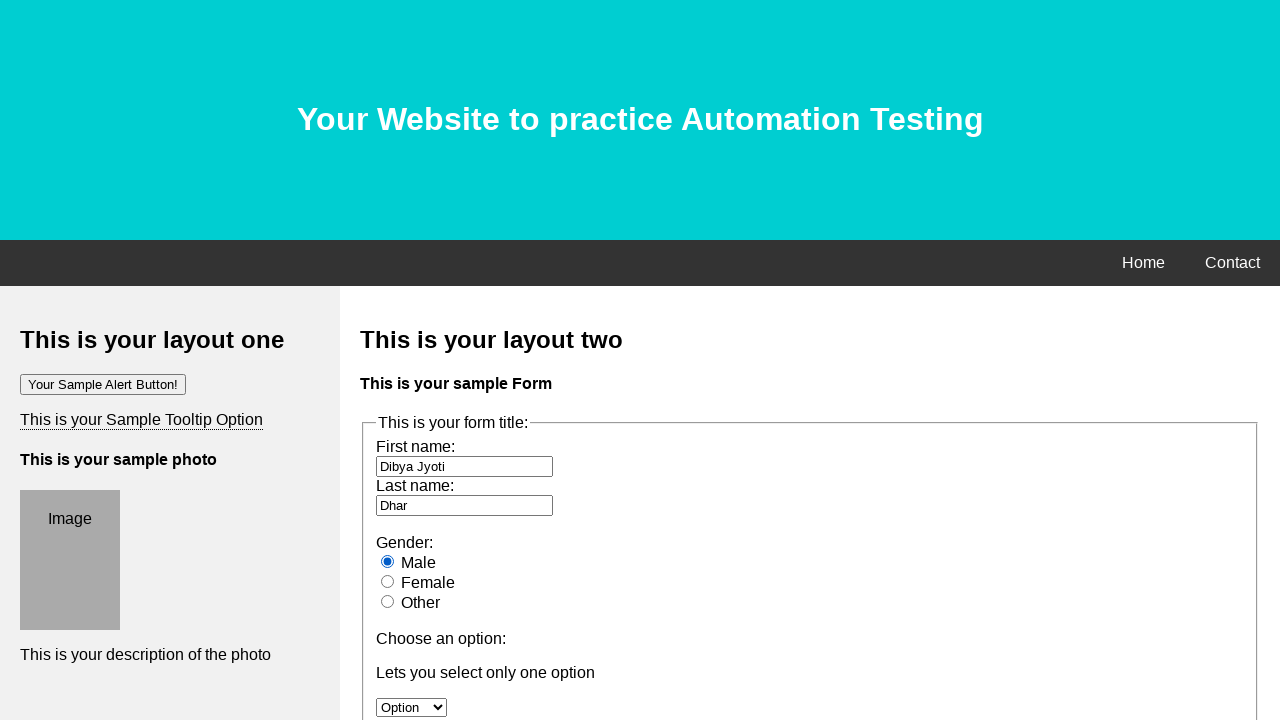

Selected 'Option 2' from dropdown on #option
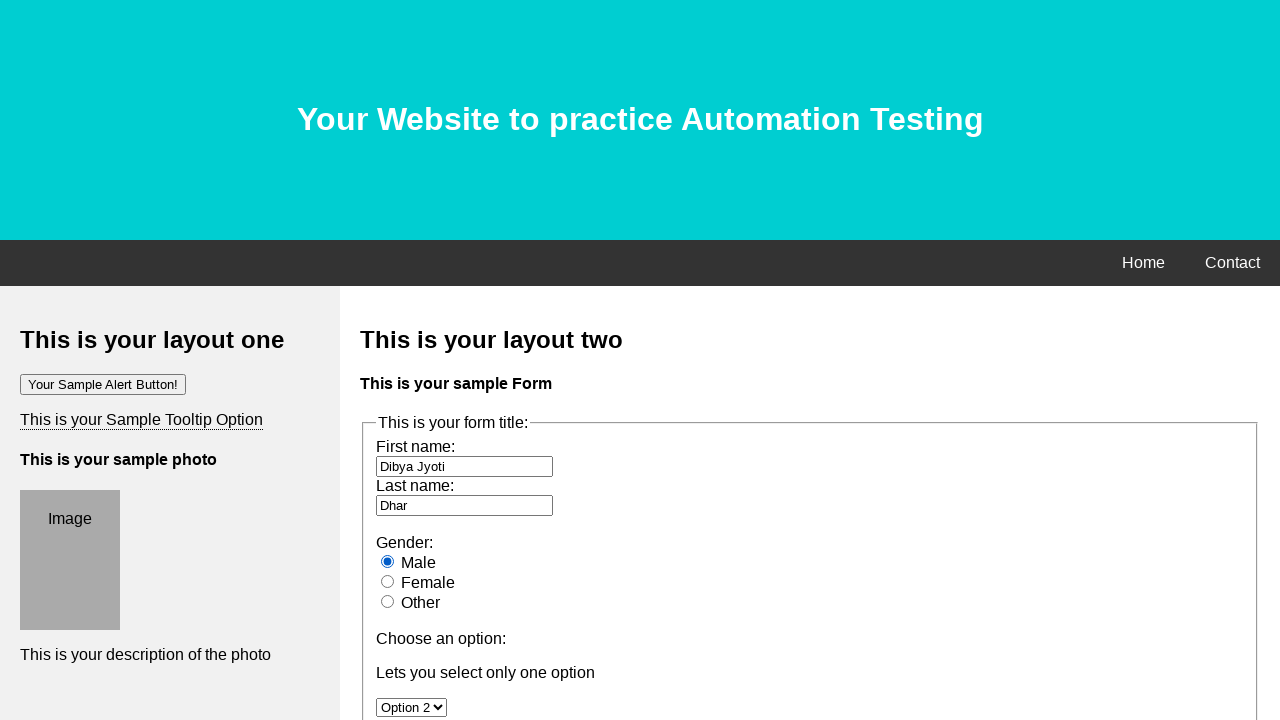

Selected 'Option 3' from scrollable list on #owc
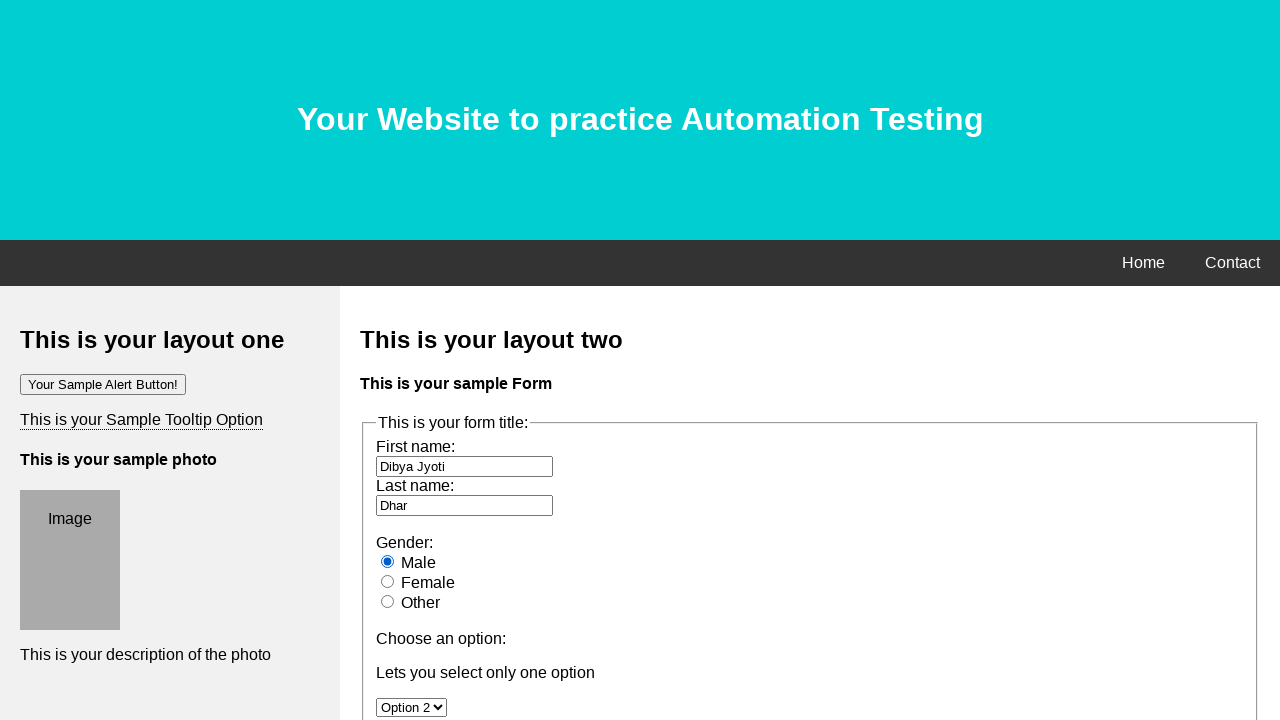

Checked first checkbox (option1) at (386, 360) on input[name='option1']
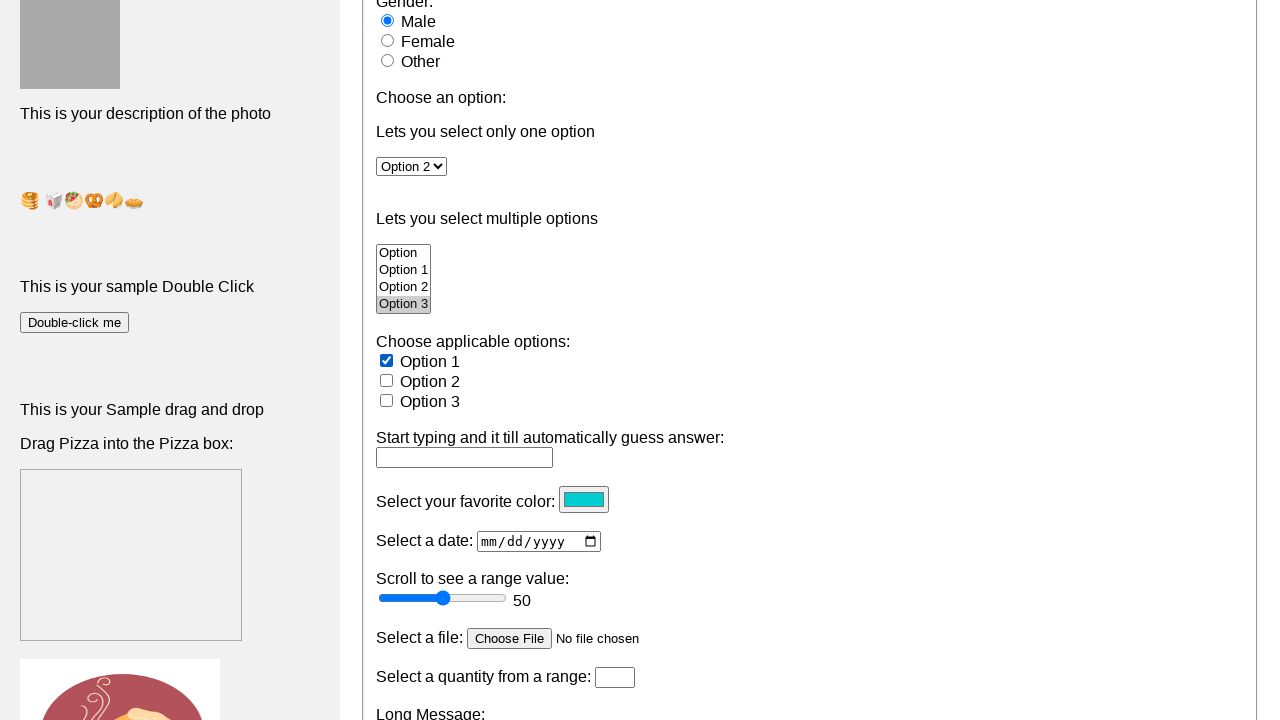

Checked second checkbox (option2) at (386, 380) on input[name='option2']
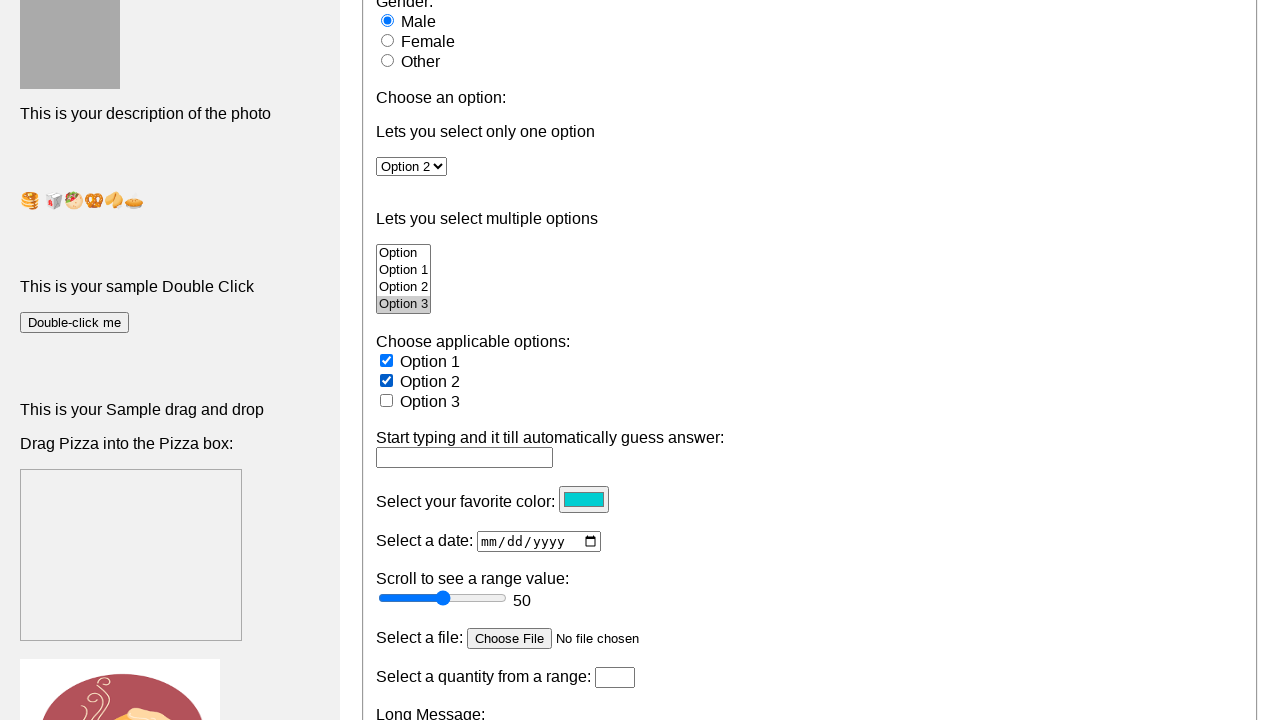

Checked third checkbox (option3) at (386, 400) on input[name='option3']
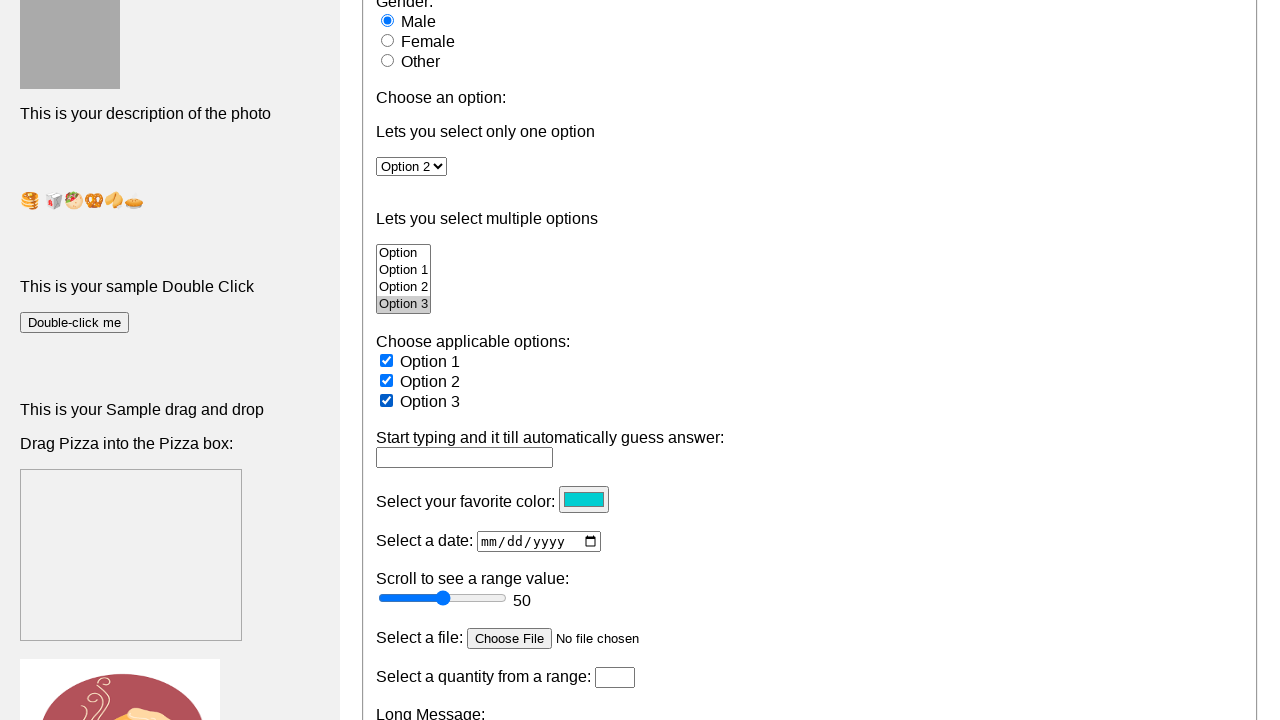

Filled message textarea with career aspiration text on textarea[name='message']
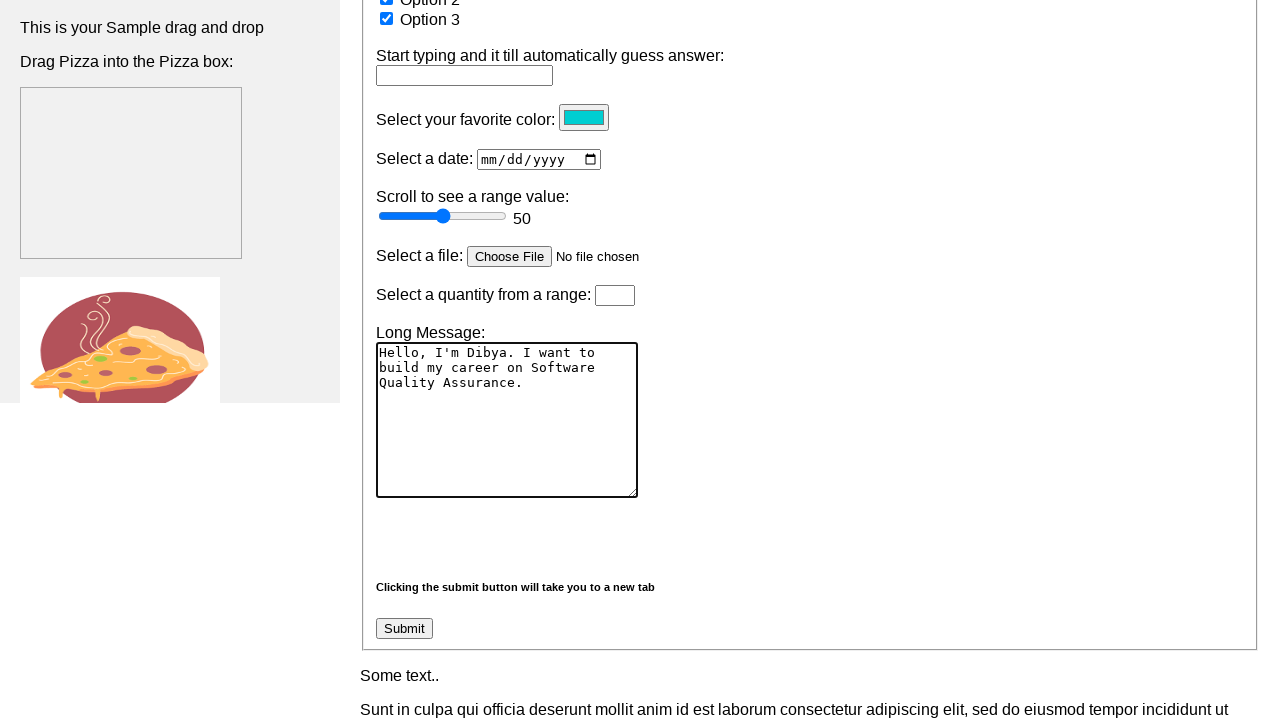

Clicked form submission button at (404, 629) on .btn-success
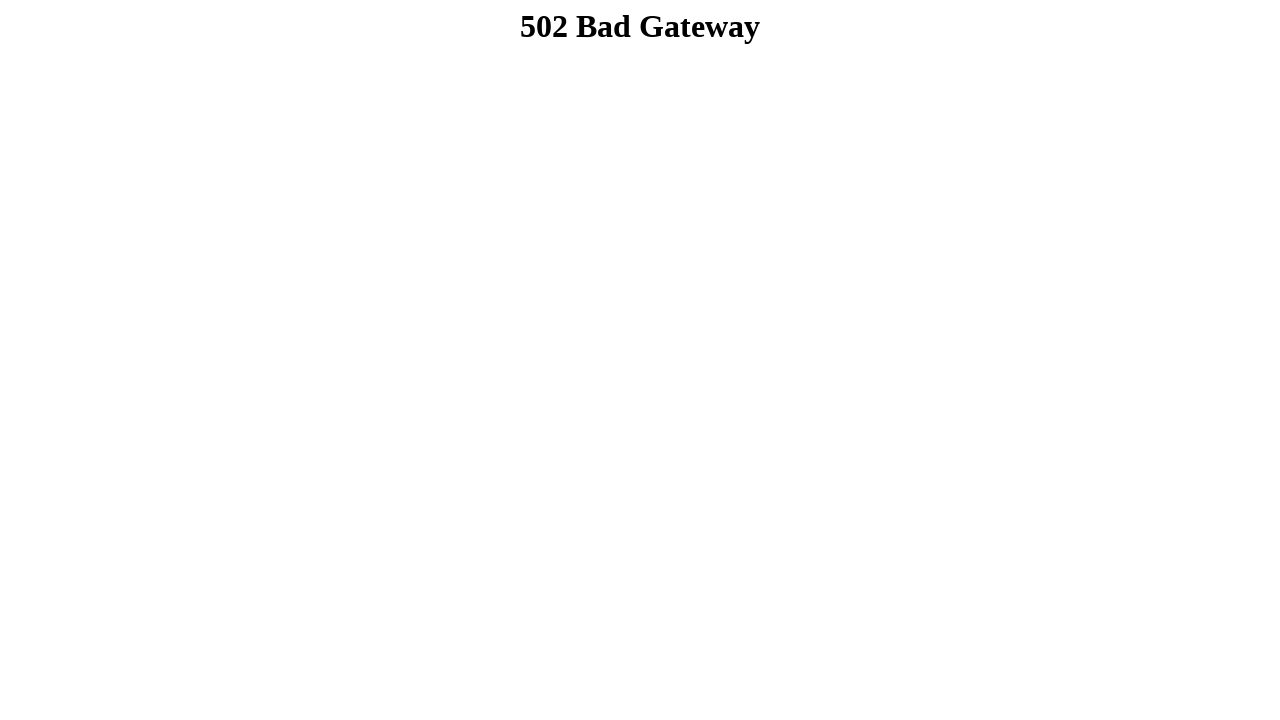

Waited 2 seconds for form submission to complete
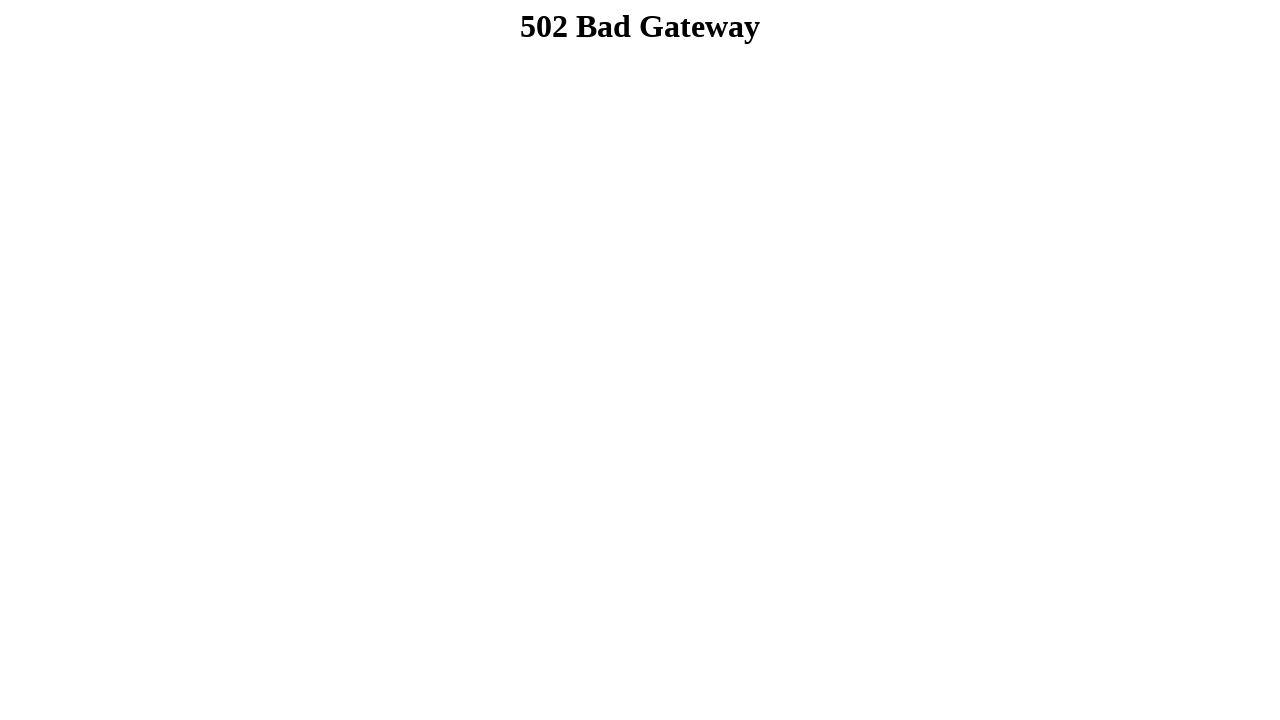

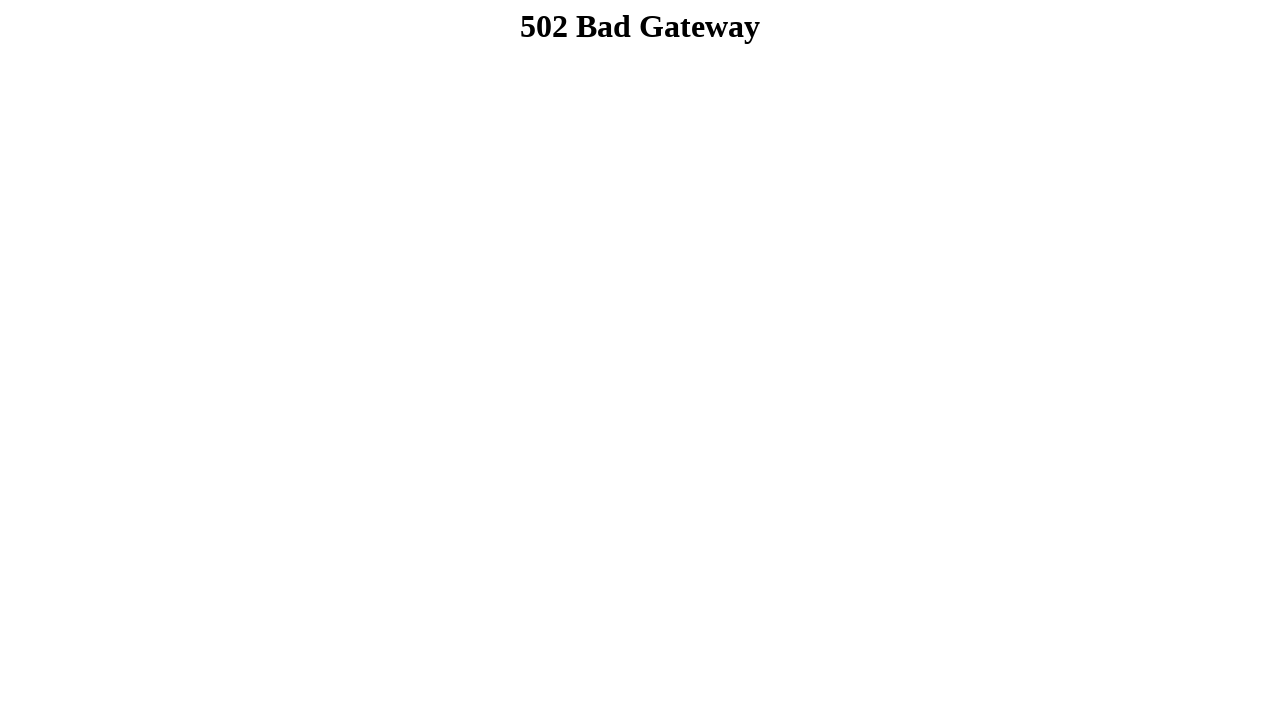